Tests submitting an answer on a Stepik lesson page by filling in a textarea with a response and clicking the submit button

Starting URL: https://stepik.org/lesson/25969/step/12

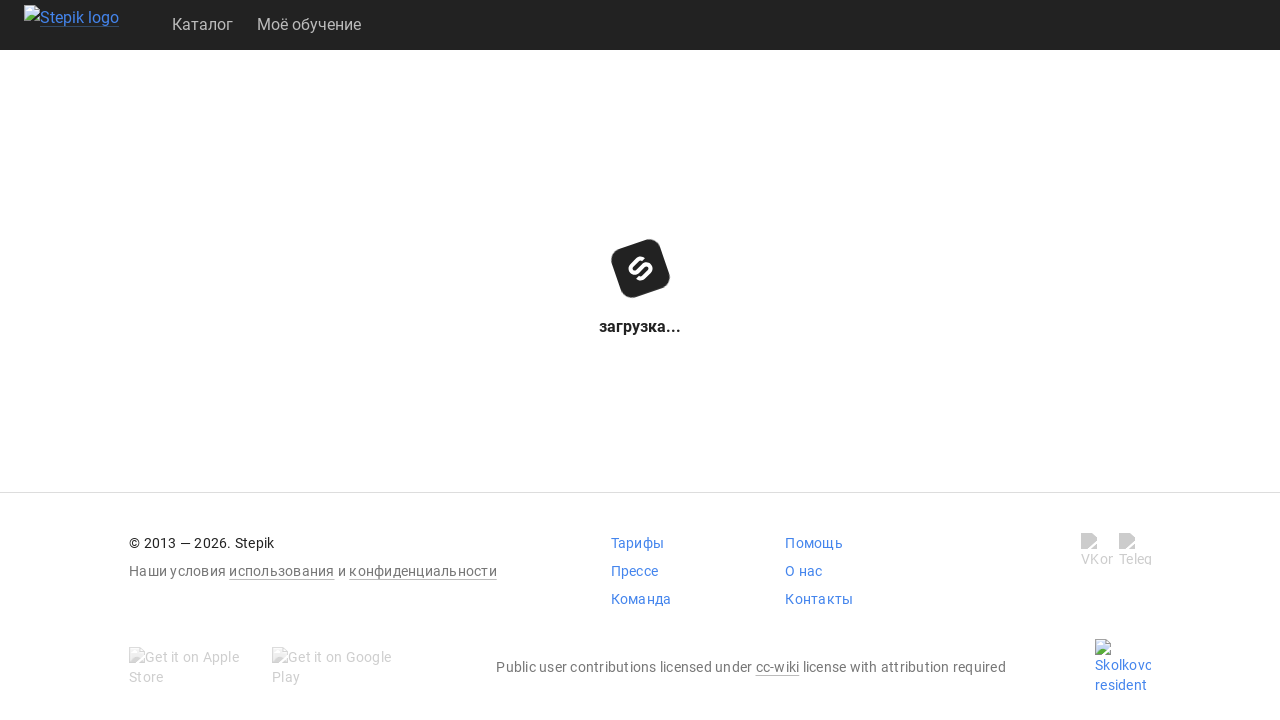

Filled textarea with answer 'get()' on .textarea
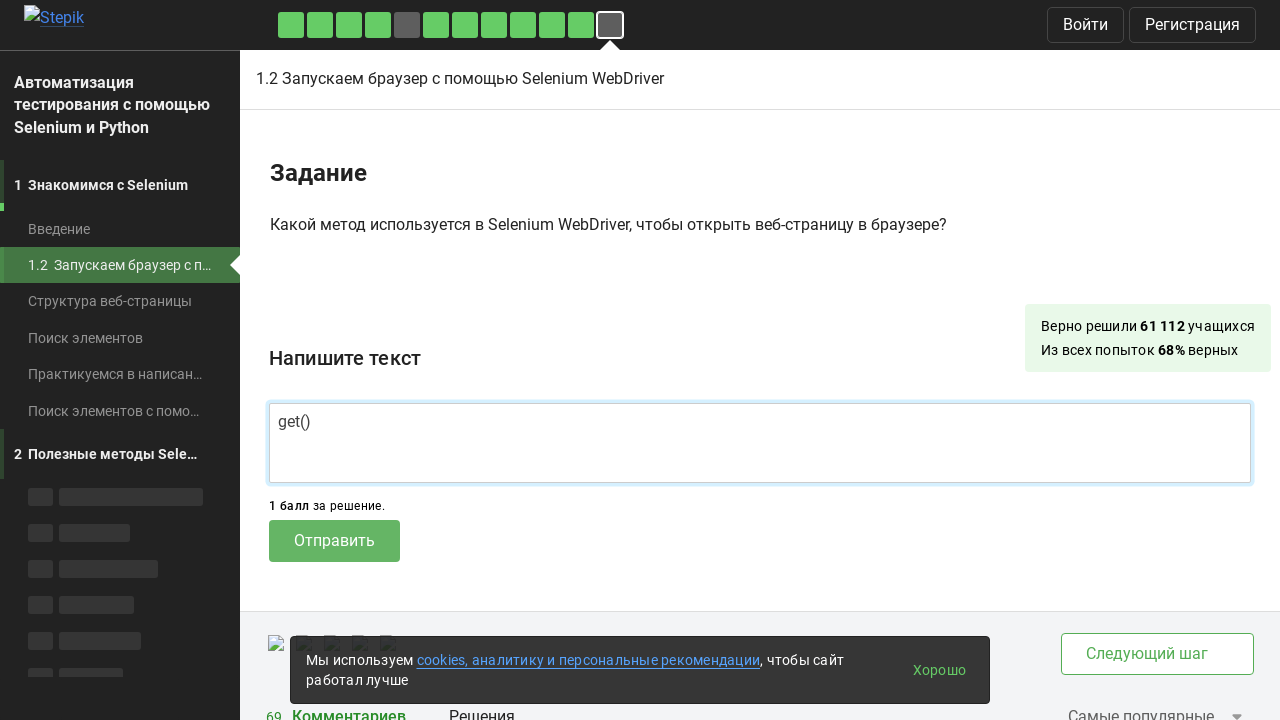

Clicked submit button to submit the answer at (334, 541) on .submit-submission
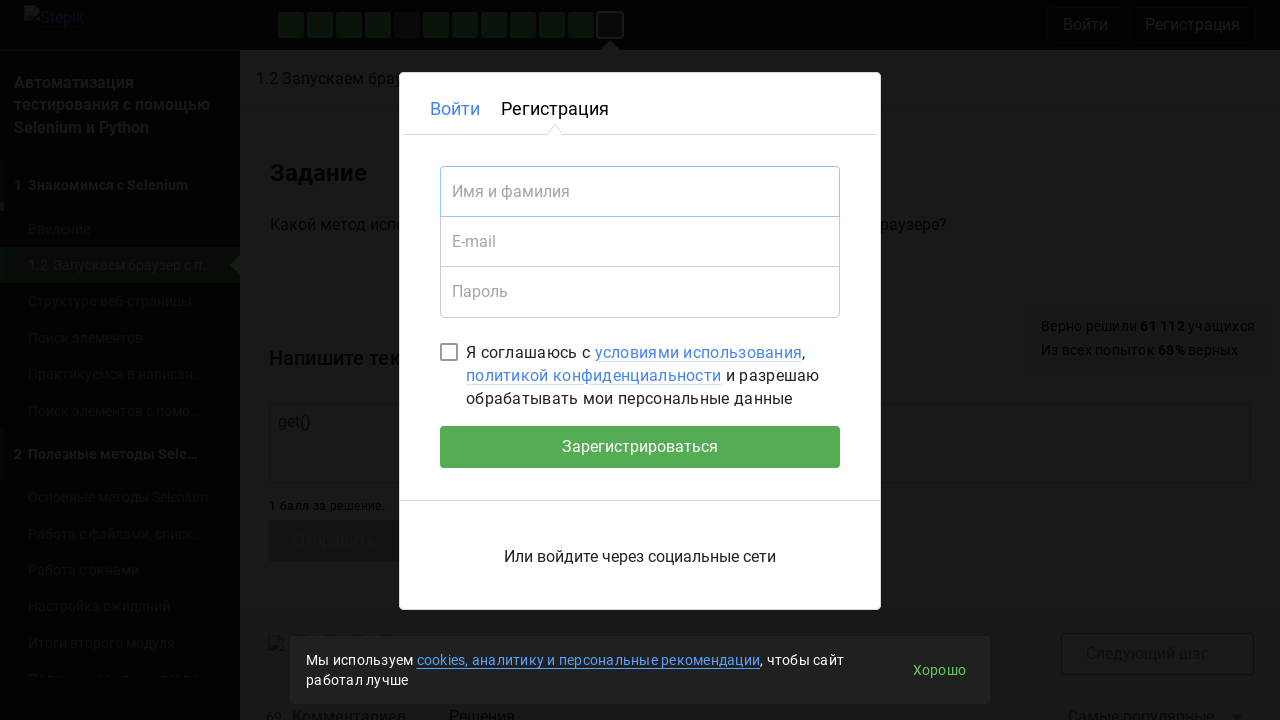

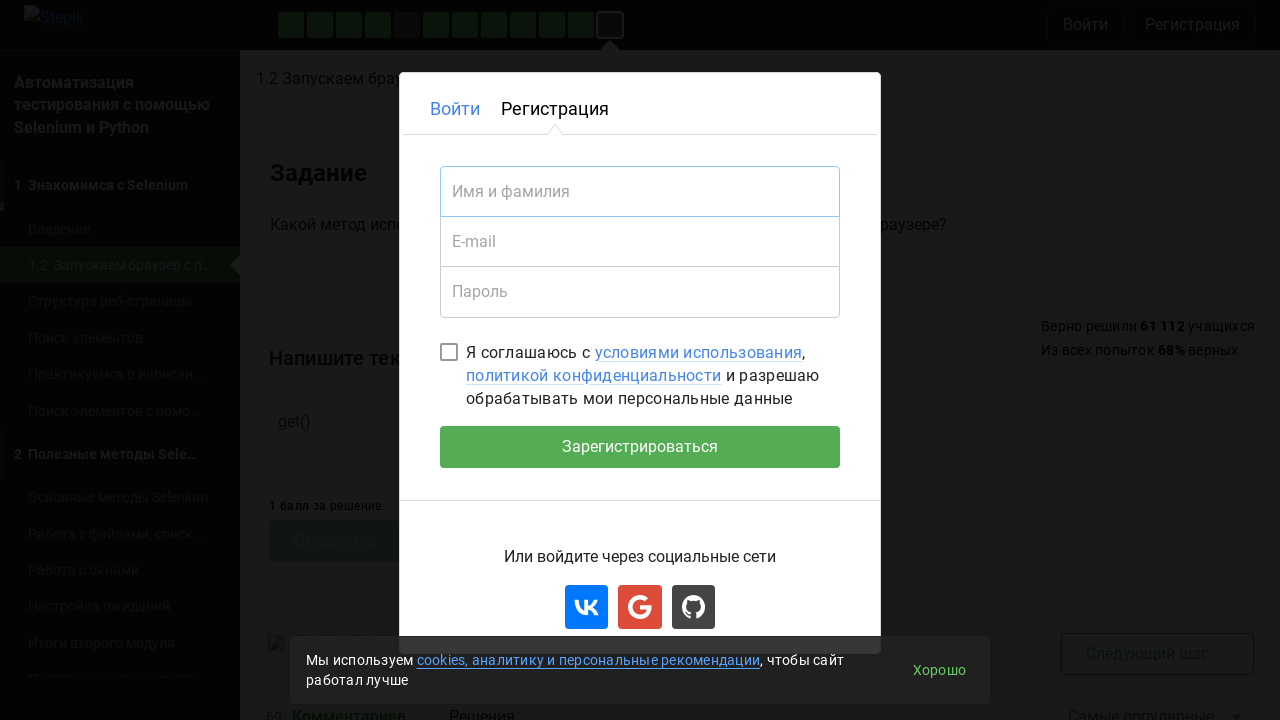